Tests slider interaction by dragging min and max price range sliders to adjust values

Starting URL: https://www.jqueryscript.net/demo/Price-Range-Slider-jQuery-UI/

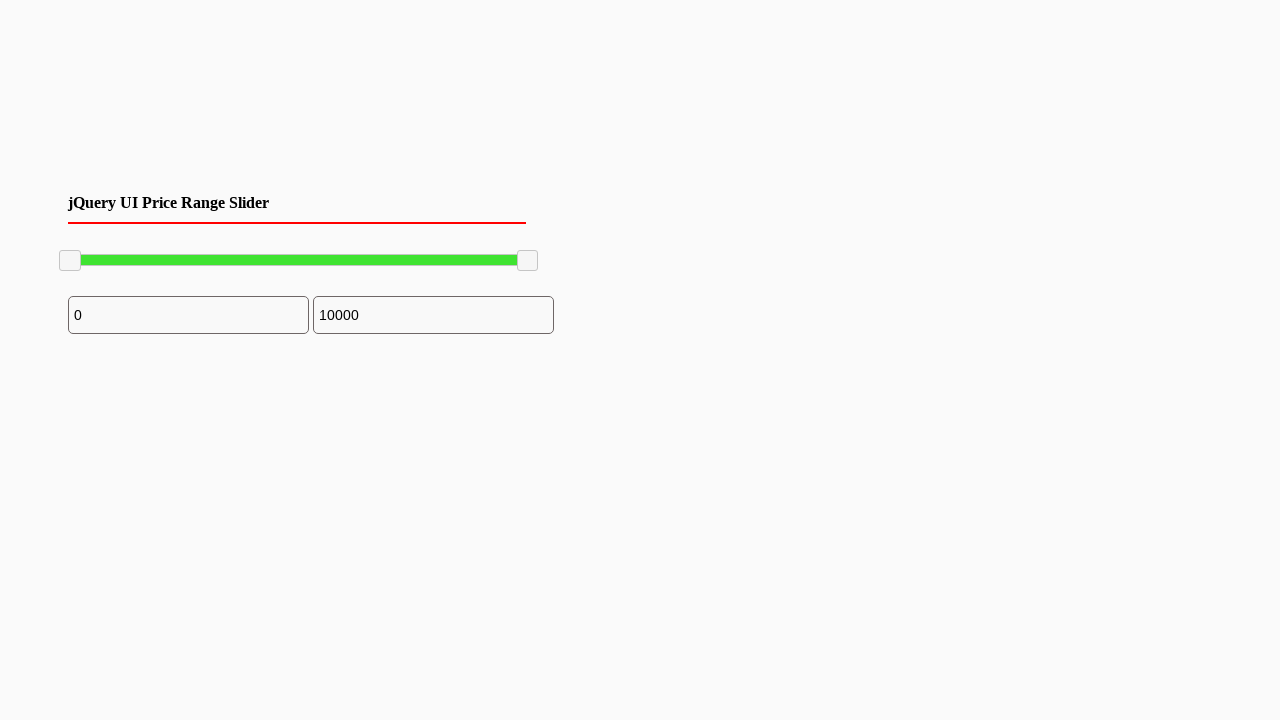

Located minimum price range slider handle
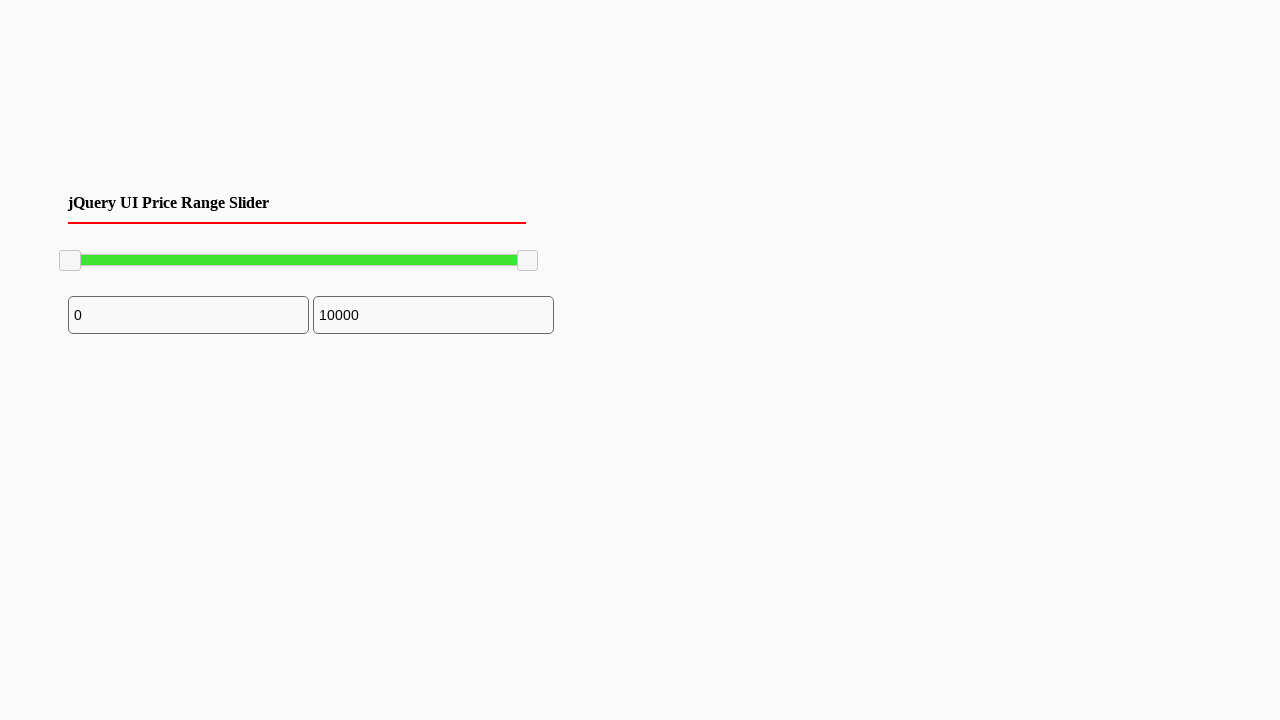

Located maximum price range slider handle
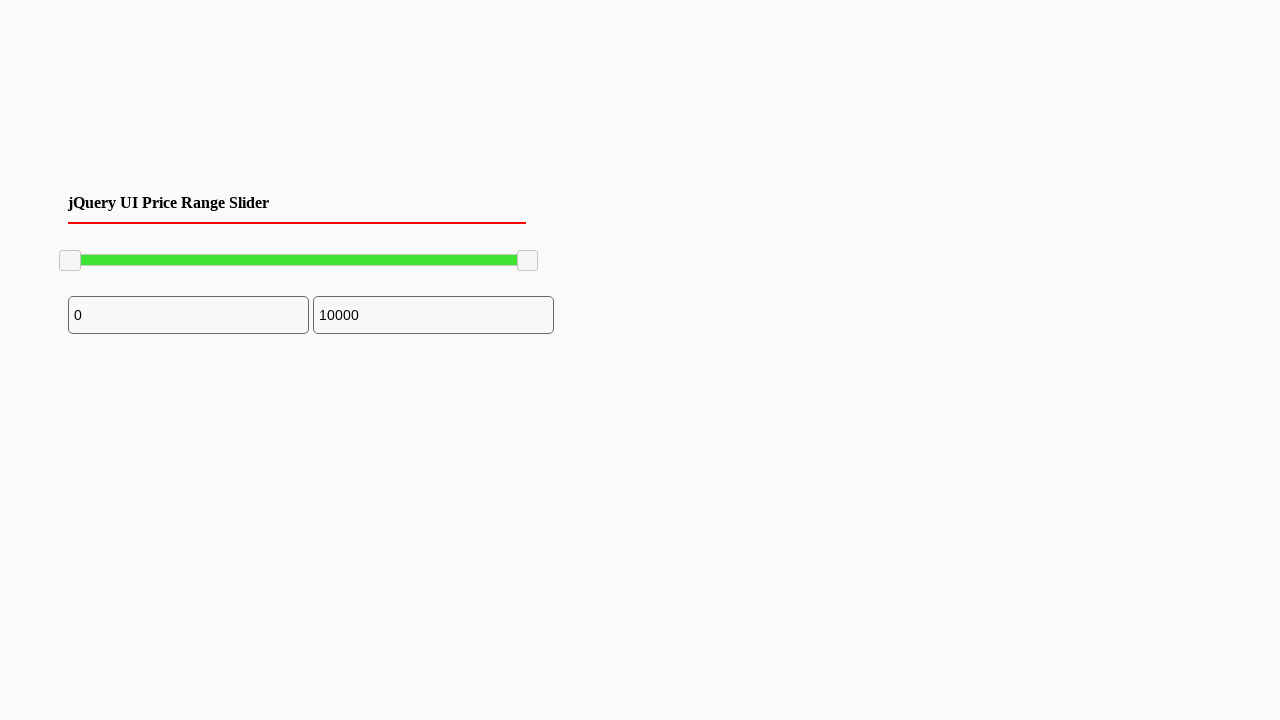

Retrieved bounding box of minimum slider
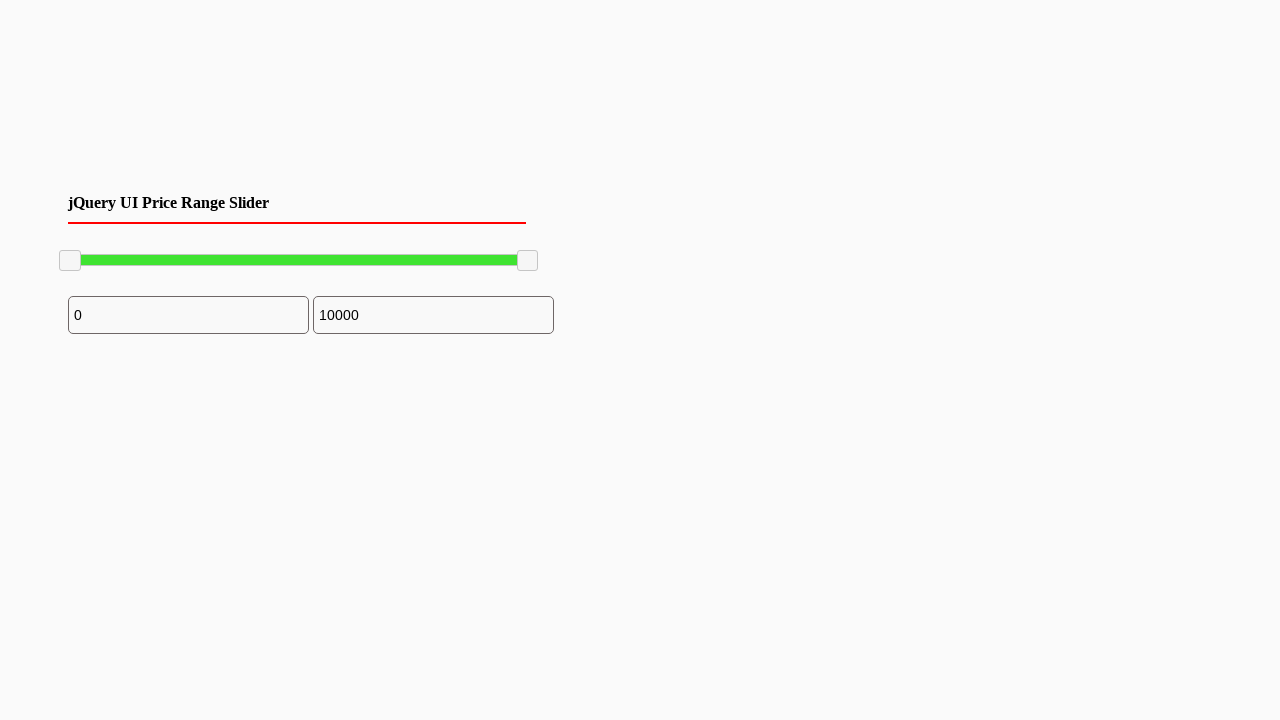

Moved mouse to center of minimum slider handle at (70, 261)
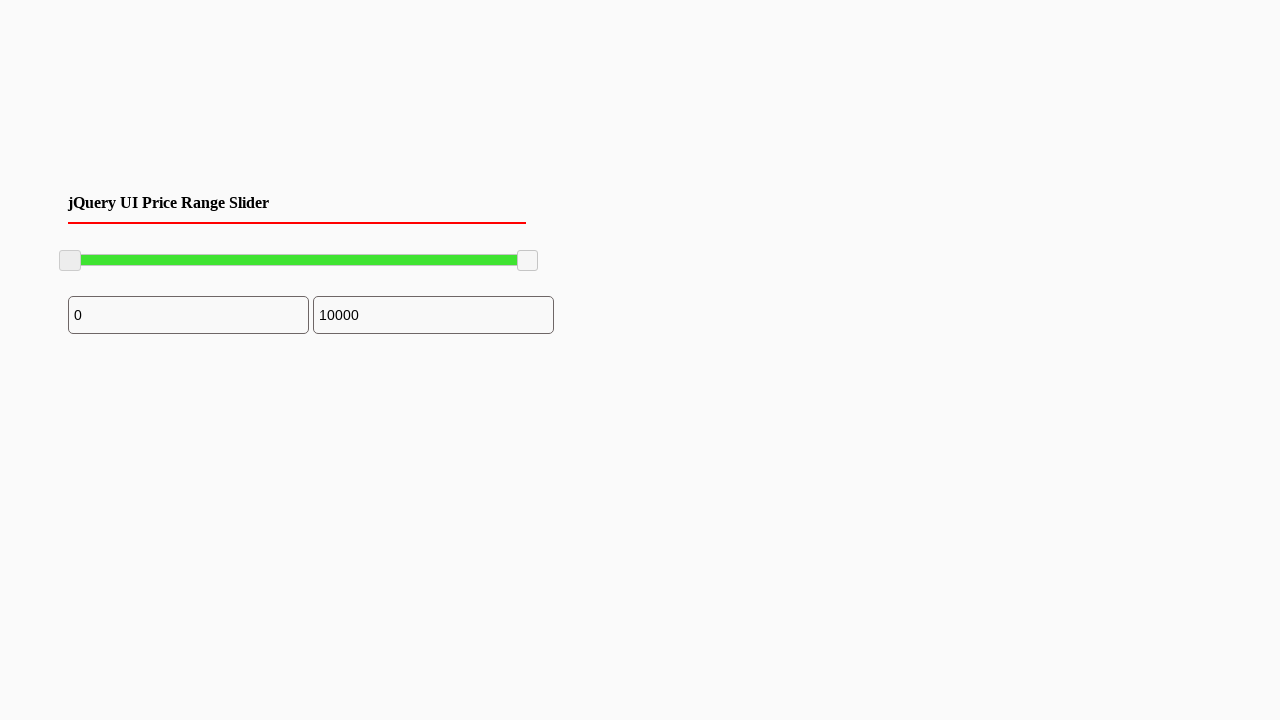

Pressed mouse button down on minimum slider at (70, 261)
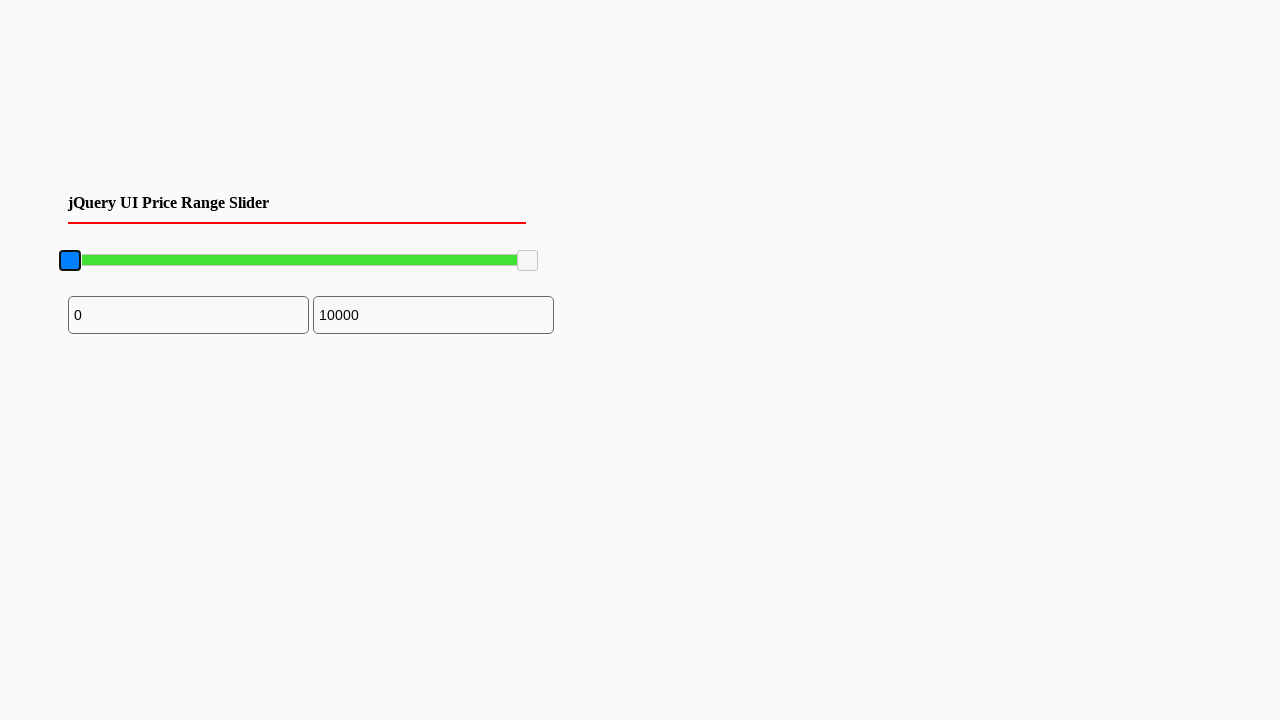

Dragged minimum slider to the right by 100 pixels at (159, 261)
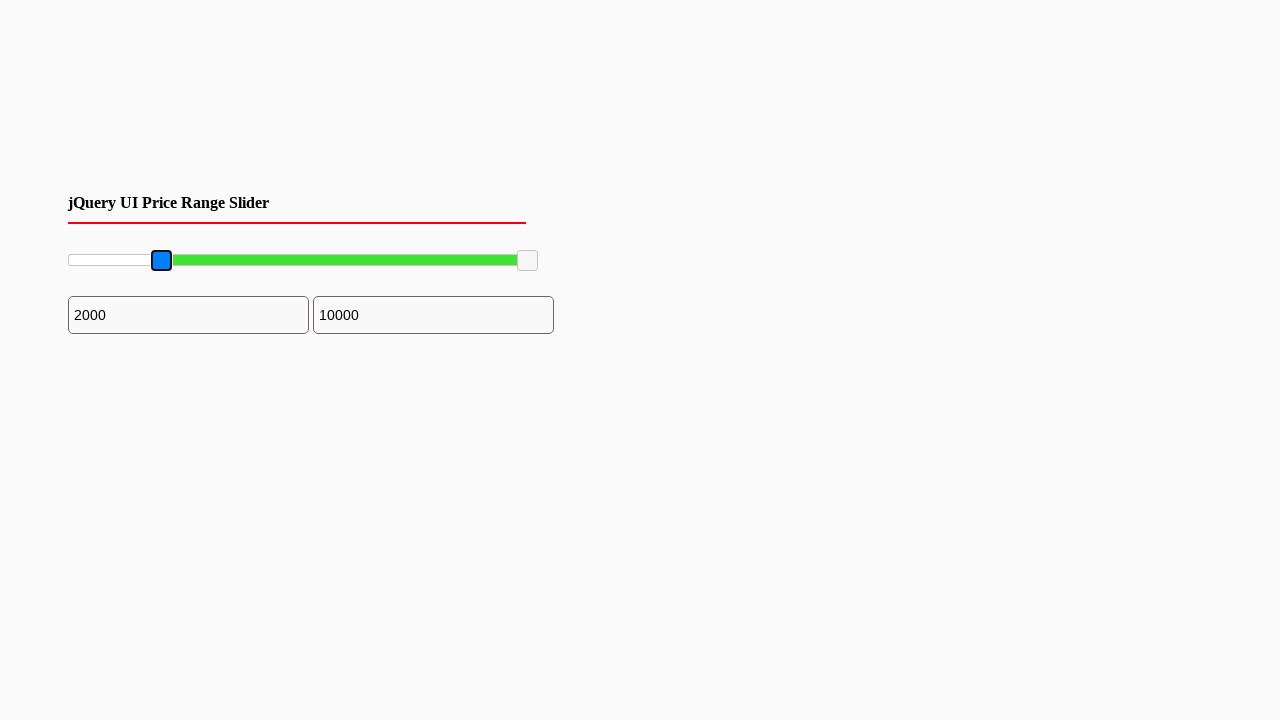

Released mouse button to complete minimum slider drag at (159, 261)
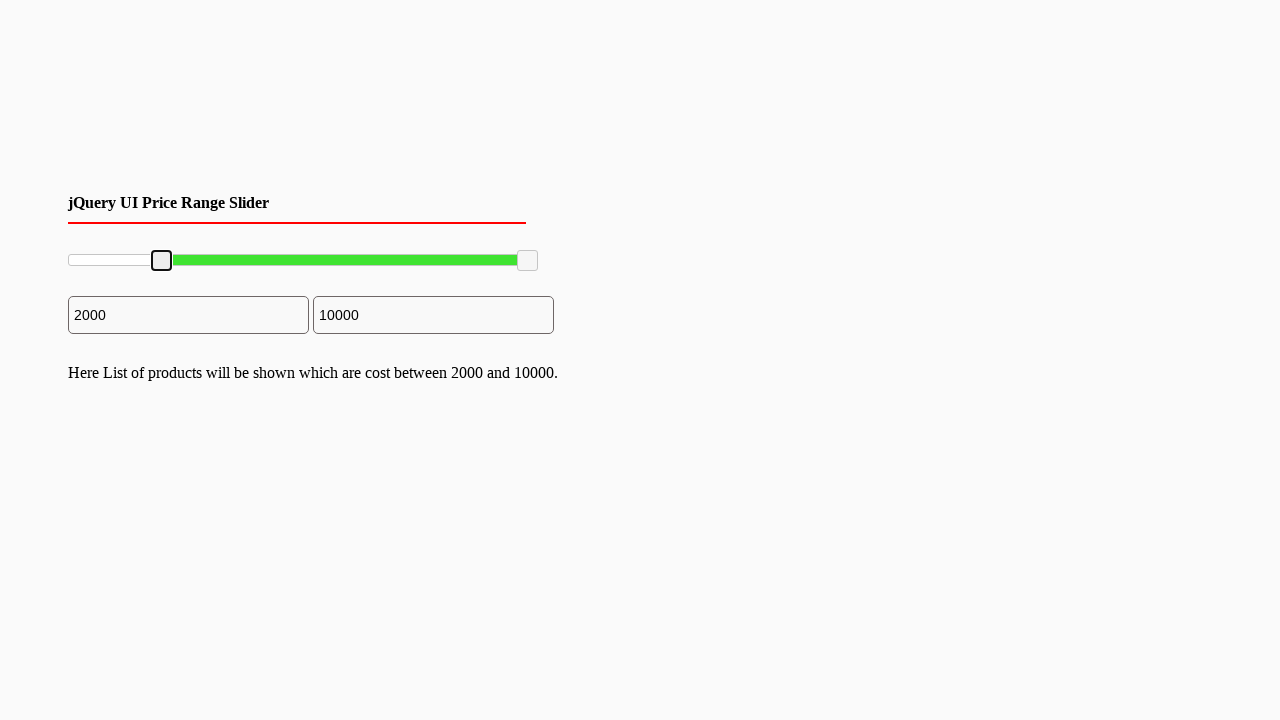

Retrieved bounding box of maximum slider
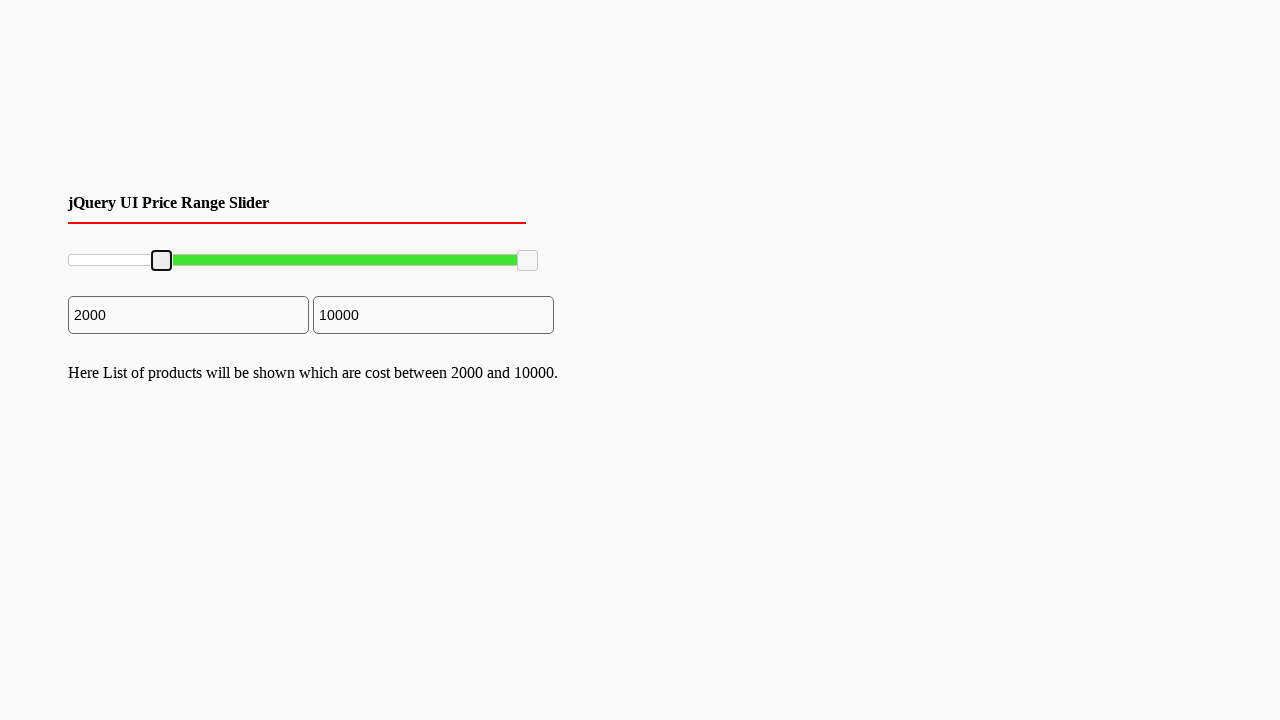

Moved mouse to center of maximum slider handle at (528, 261)
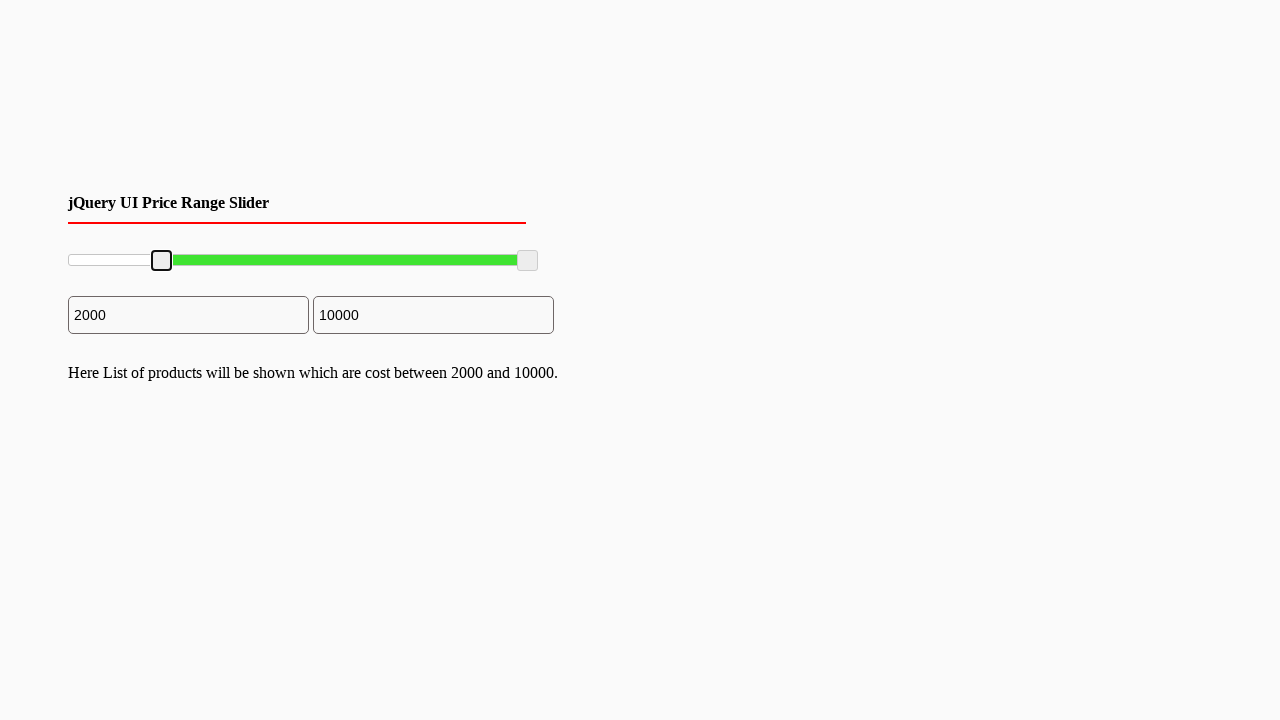

Pressed mouse button down on maximum slider at (528, 261)
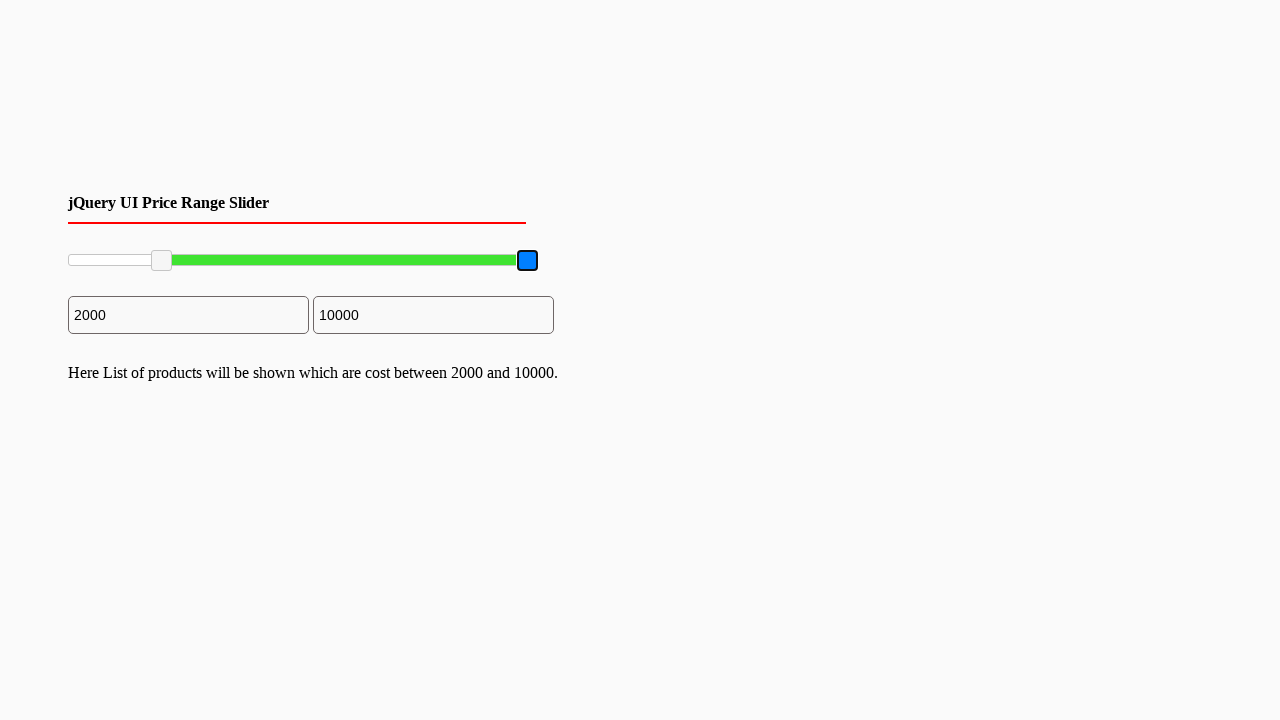

Dragged maximum slider to the left by 39 pixels at (478, 261)
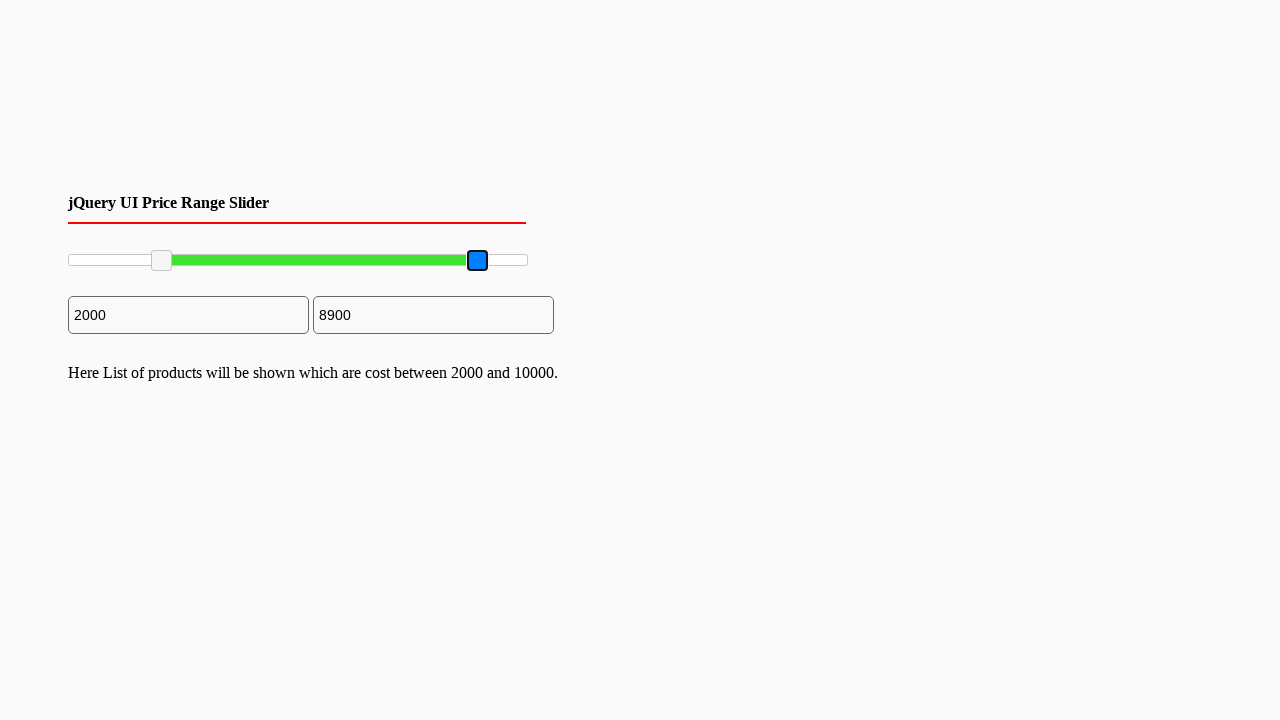

Released mouse button to complete maximum slider drag at (478, 261)
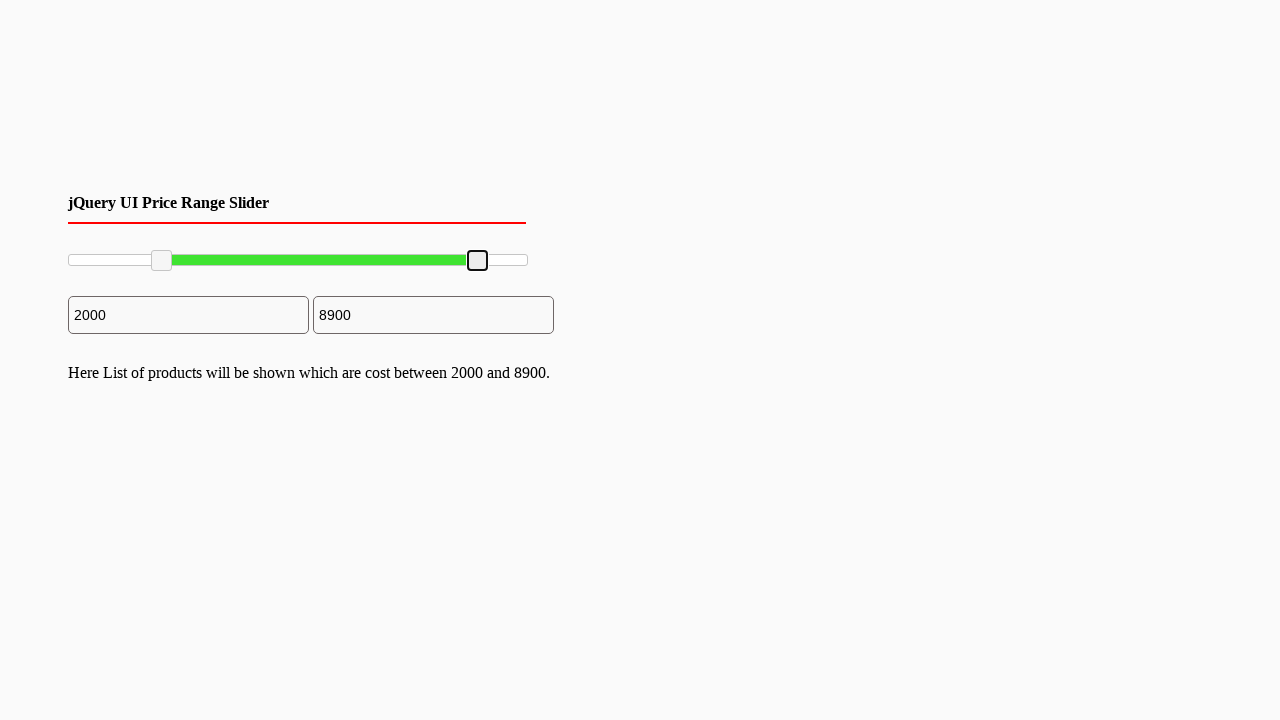

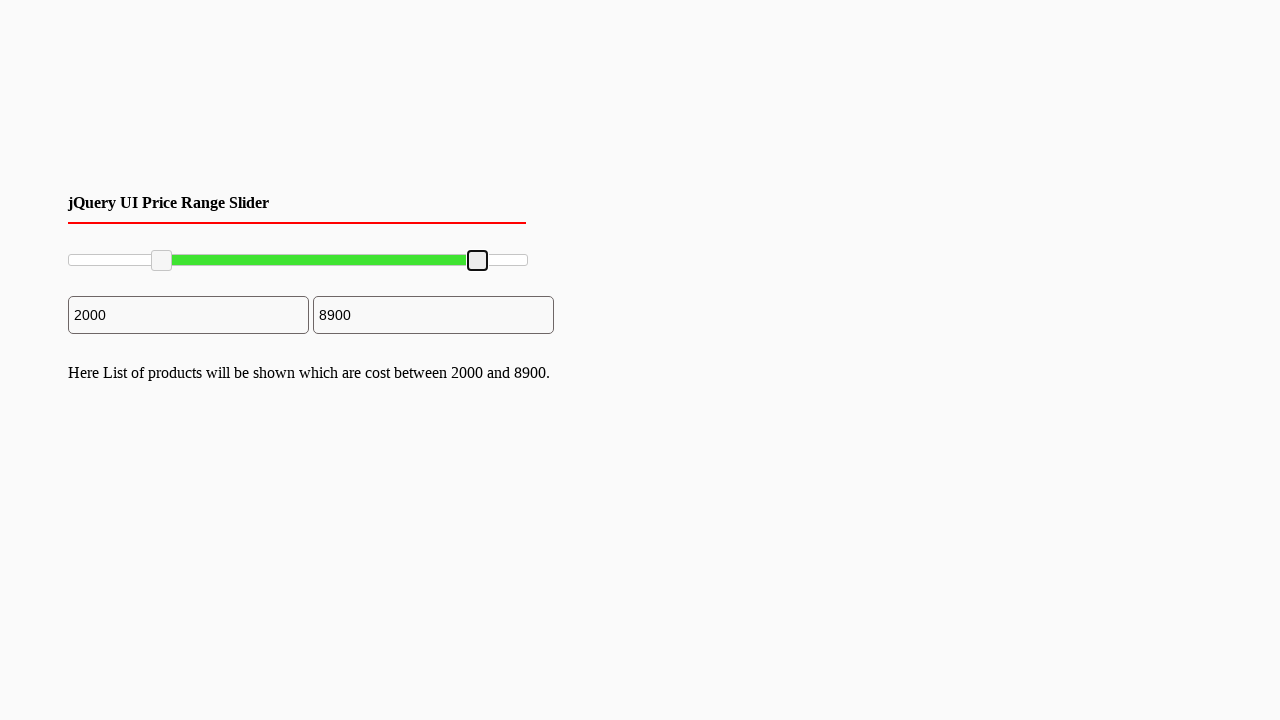